Navigates to the CommitQuality practice iframe page and verifies the page title matches the expected value

Starting URL: https://commitquality.com/practice-iframe

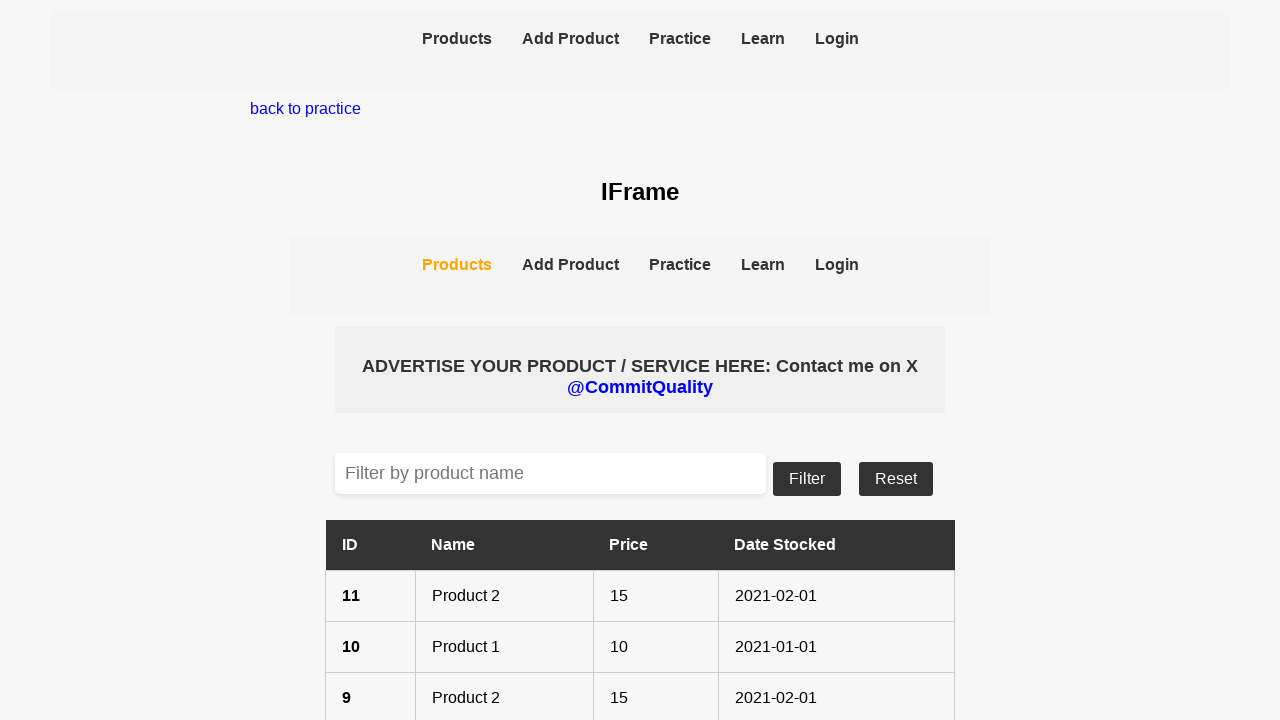

Navigated to CommitQuality practice iframe page
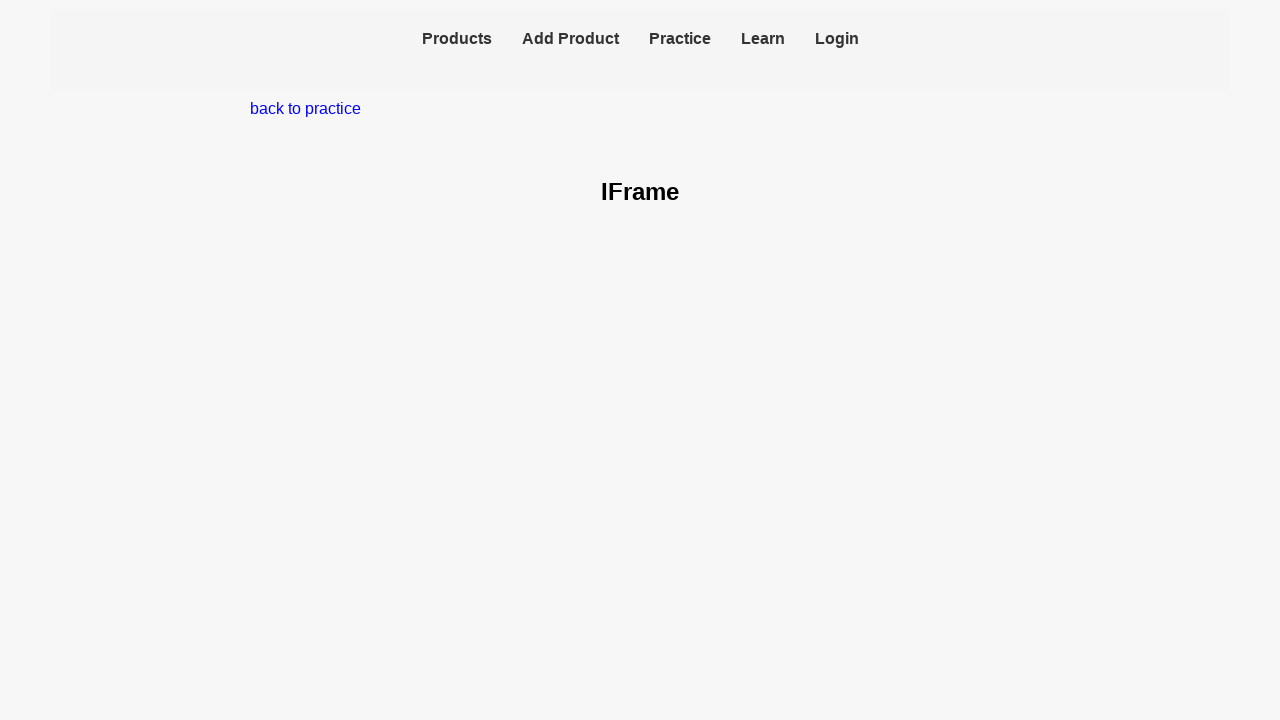

Verified page title matches 'CommitQuality - Test Automation Demo'
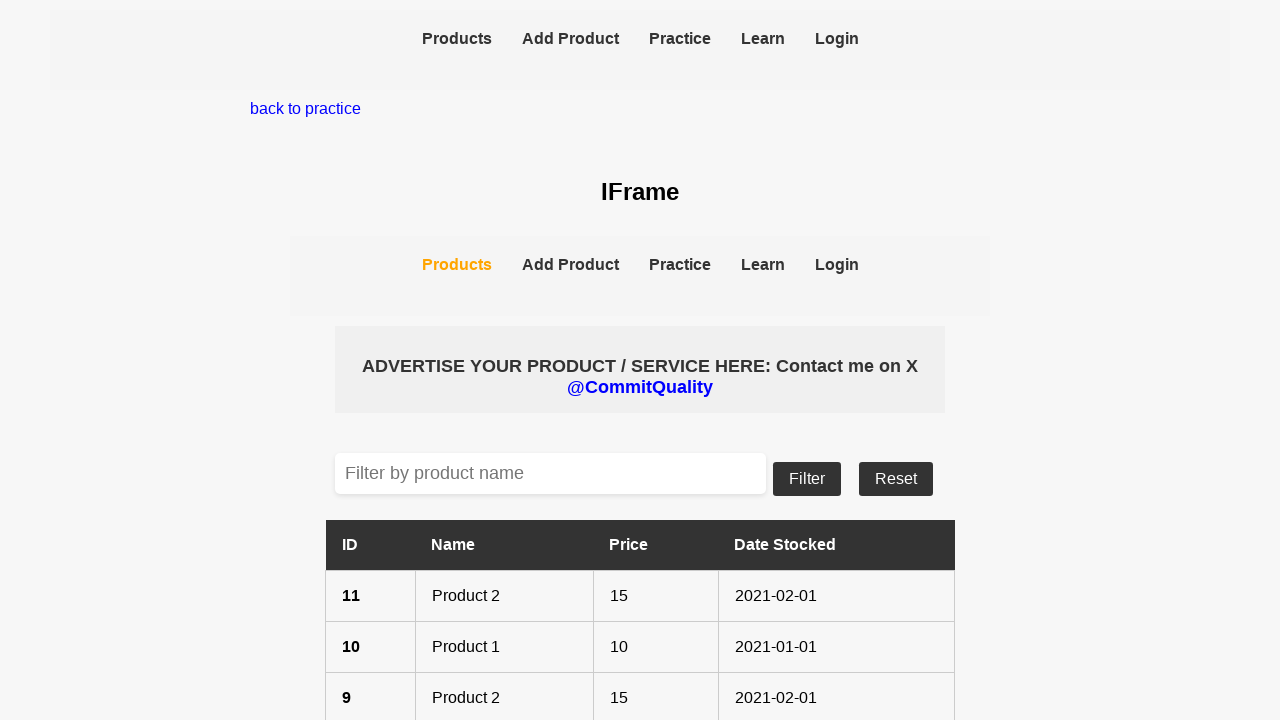

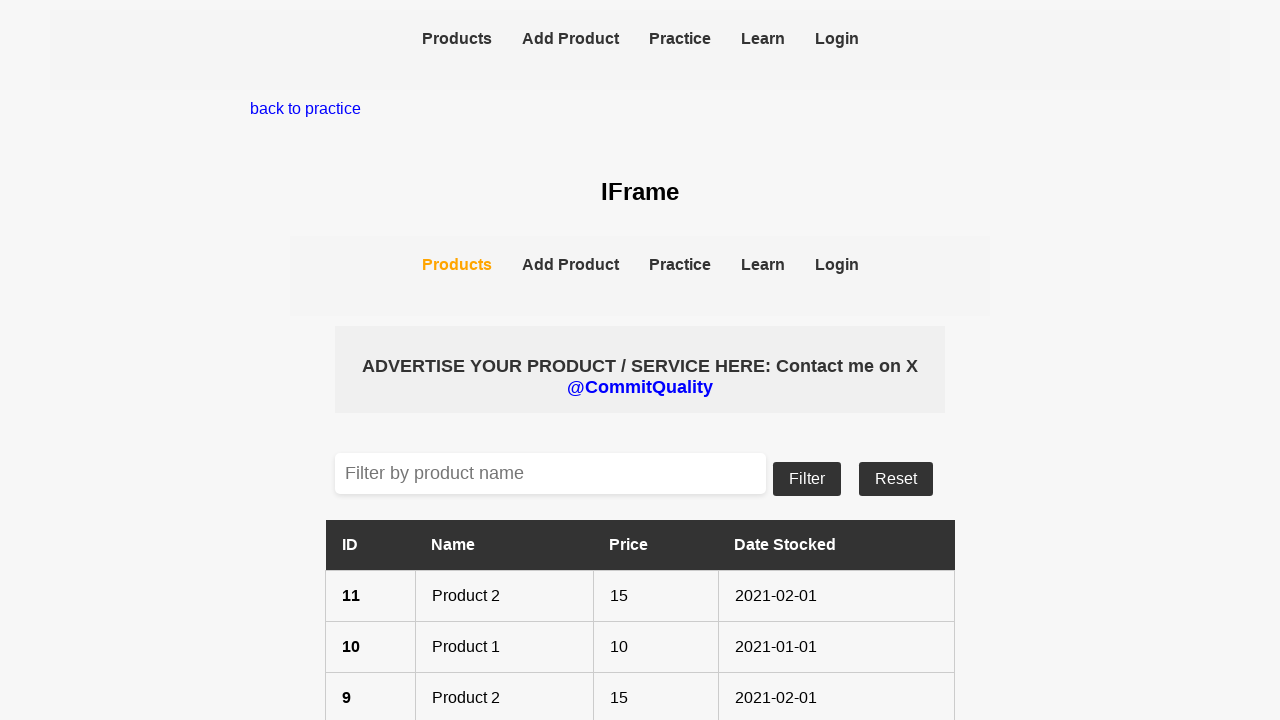